Tests selecting page size of 5 items in a table and validates the correct number of products are displayed

Starting URL: https://www.rahulshettyacademy.com/seleniumPractise/#/offers

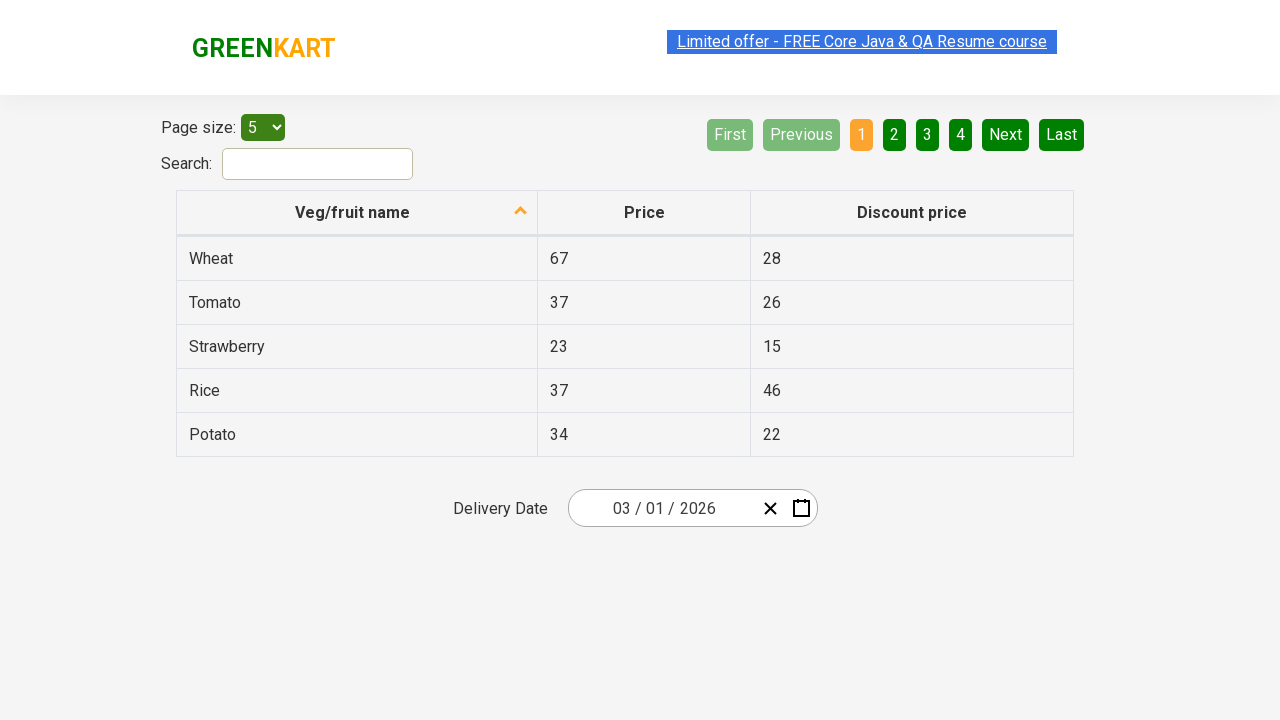

Table loaded on page
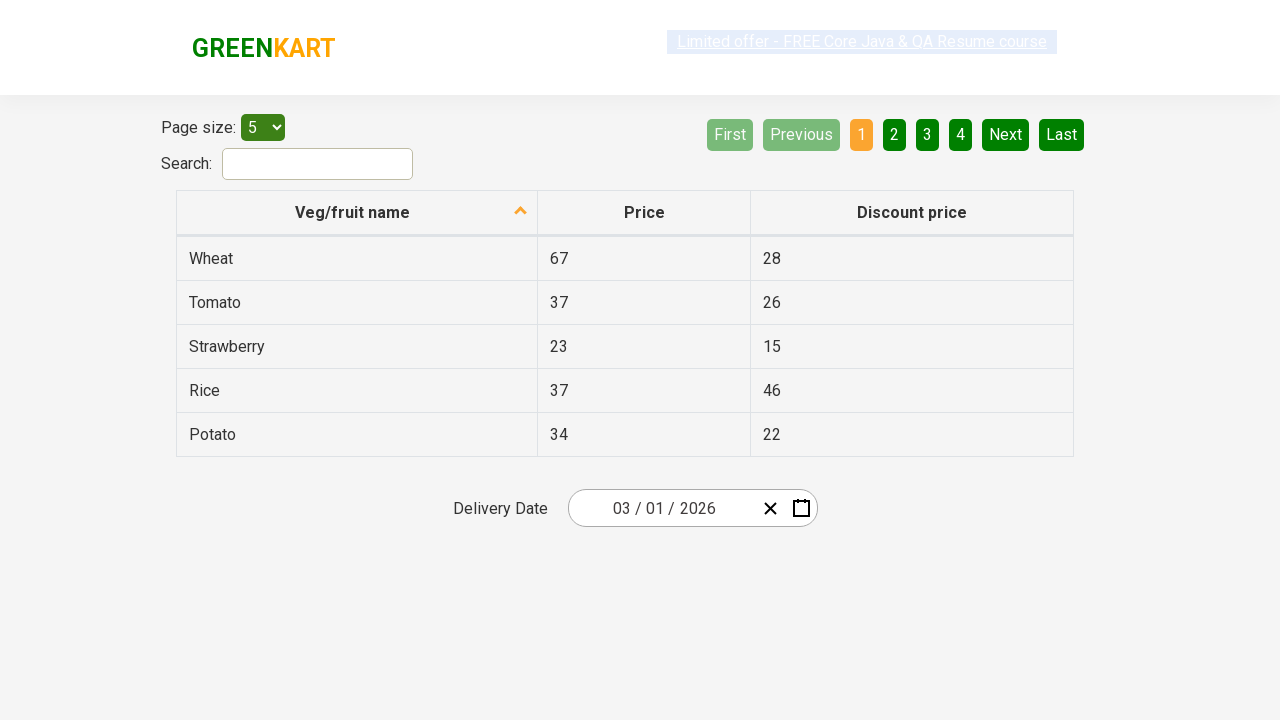

Selected page size of 5 items from dropdown on select
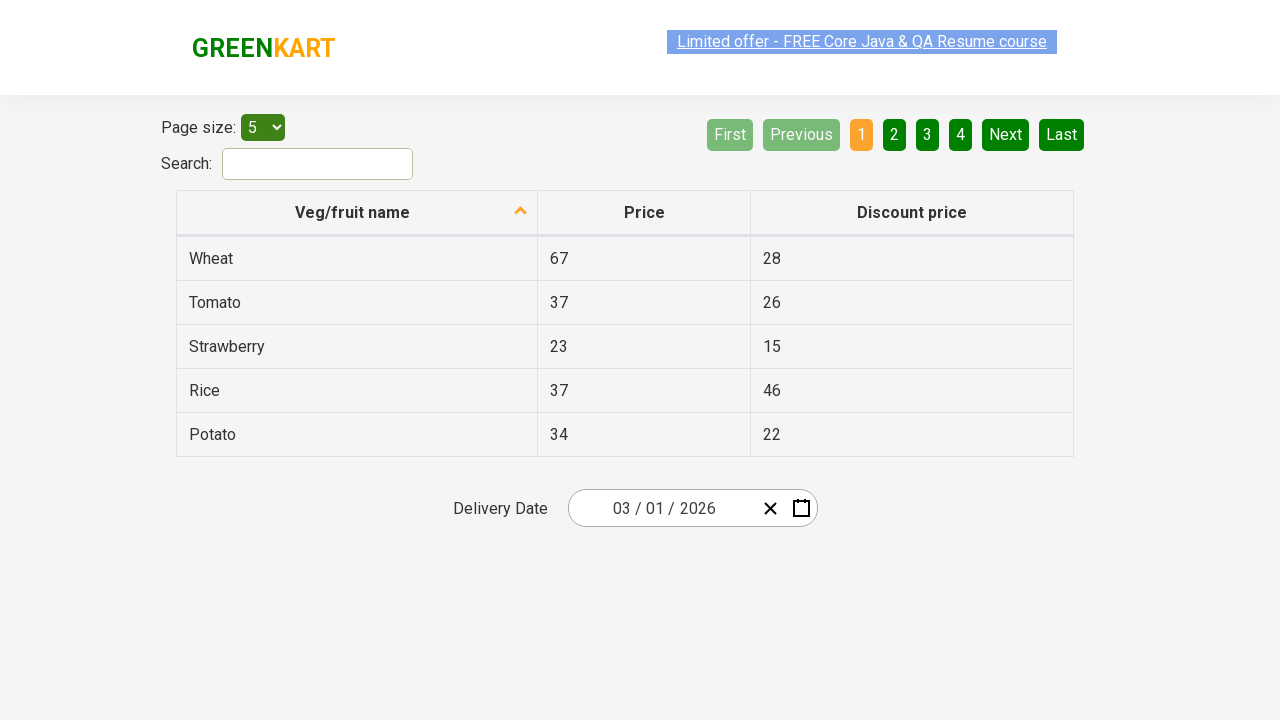

Table updated with 5 rows displayed
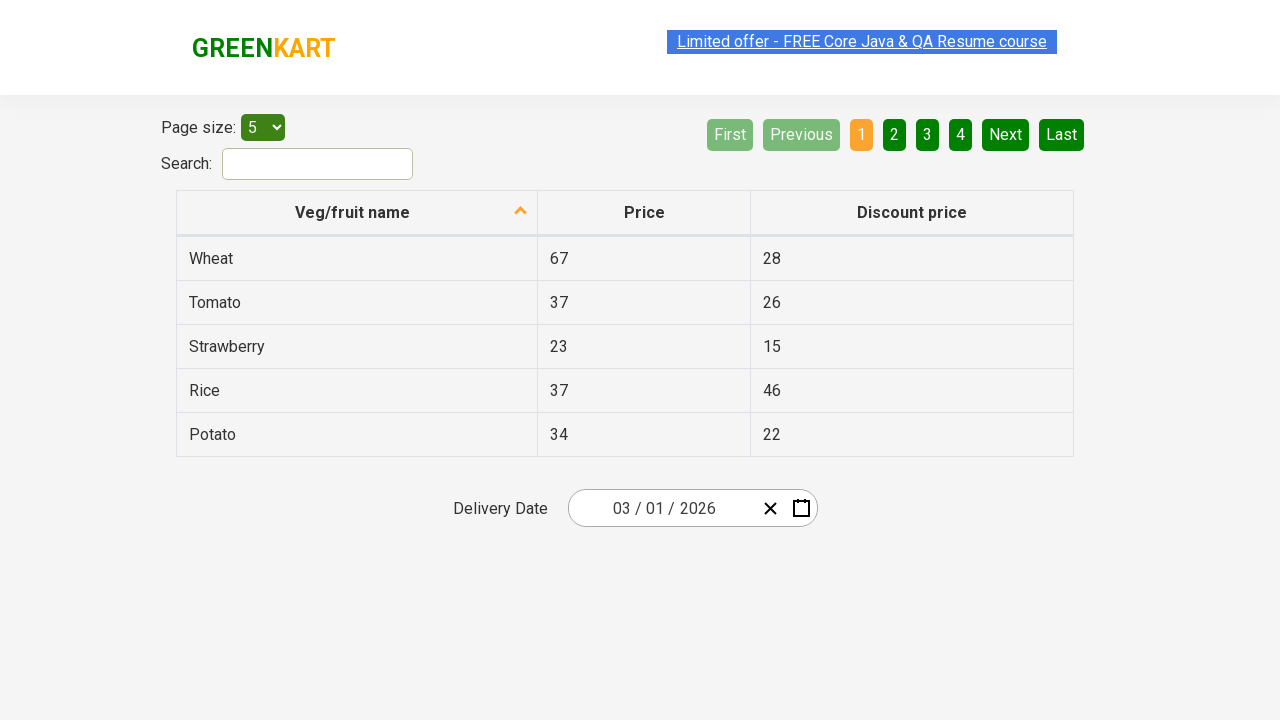

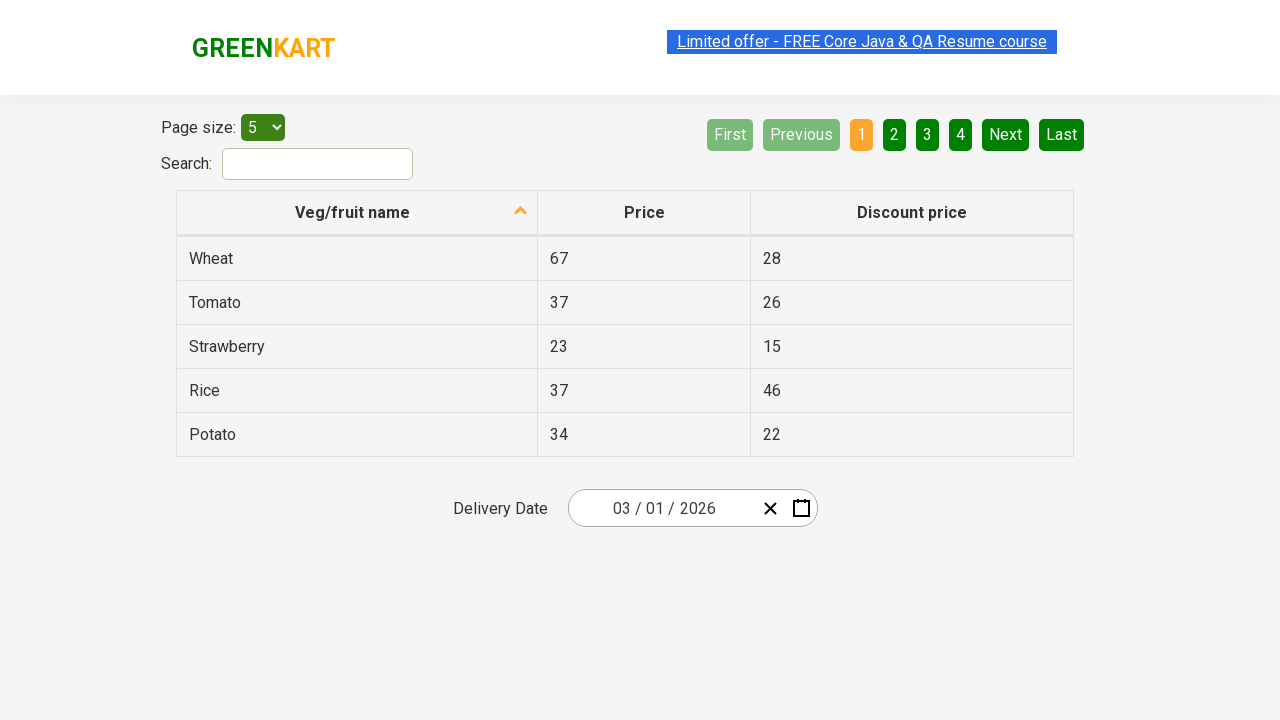